Tests the calendar date picker on Delta Airlines website by selecting a departure date in August (13th) and a return date in November (30th), navigating through months using the Next button.

Starting URL: https://www.delta.com/

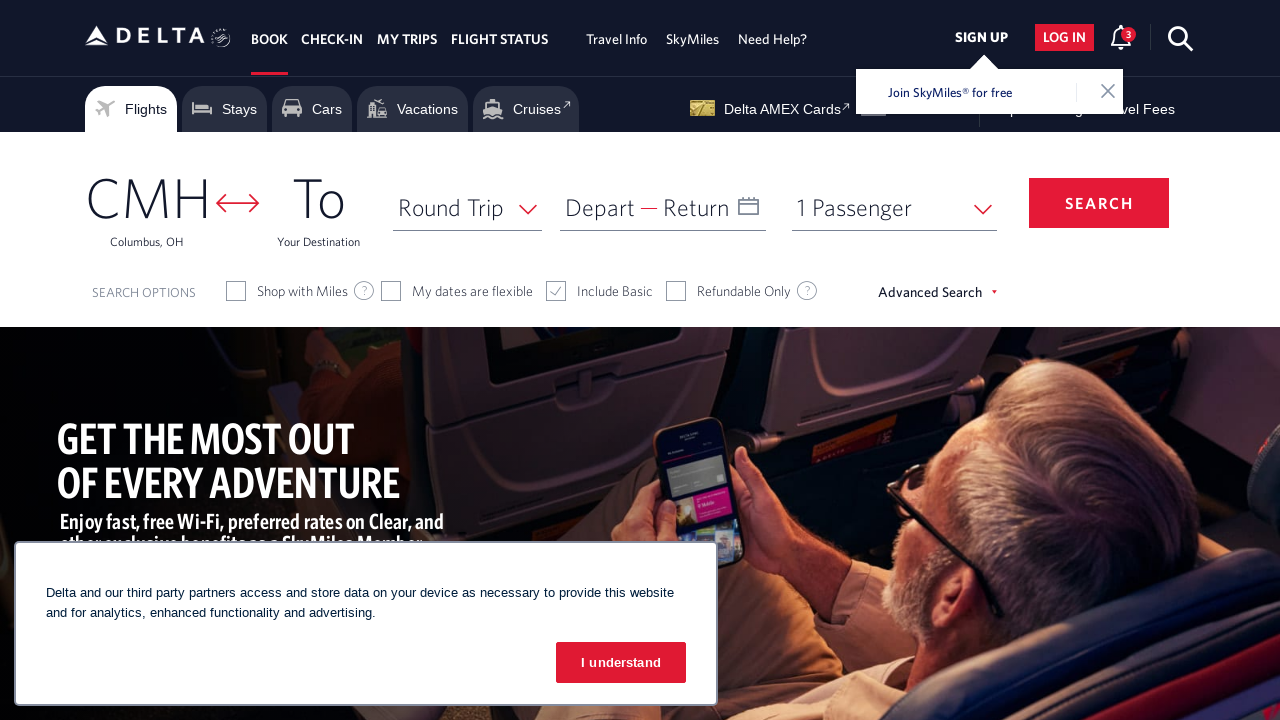

Clicked departure date input to open calendar picker at (663, 207) on #input_departureDate_1
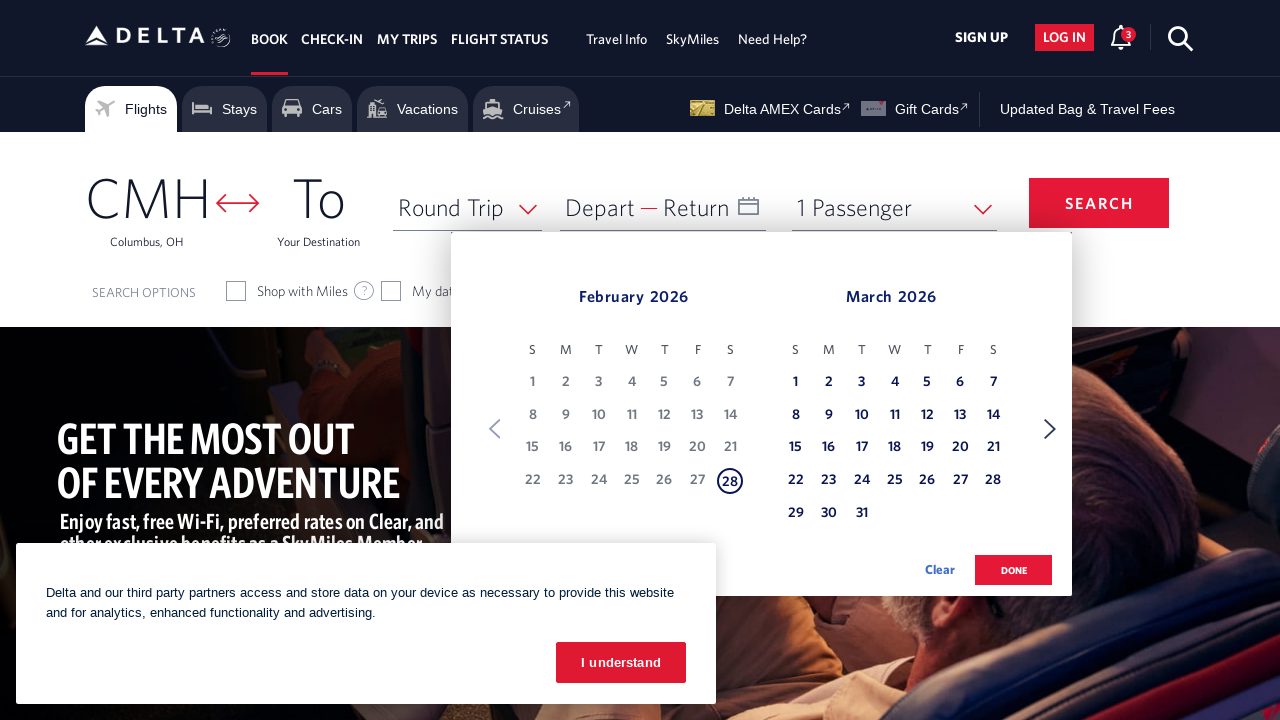

Clicked Next button to advance departure calendar month at (1050, 429) on xpath=//span[text()='Next']
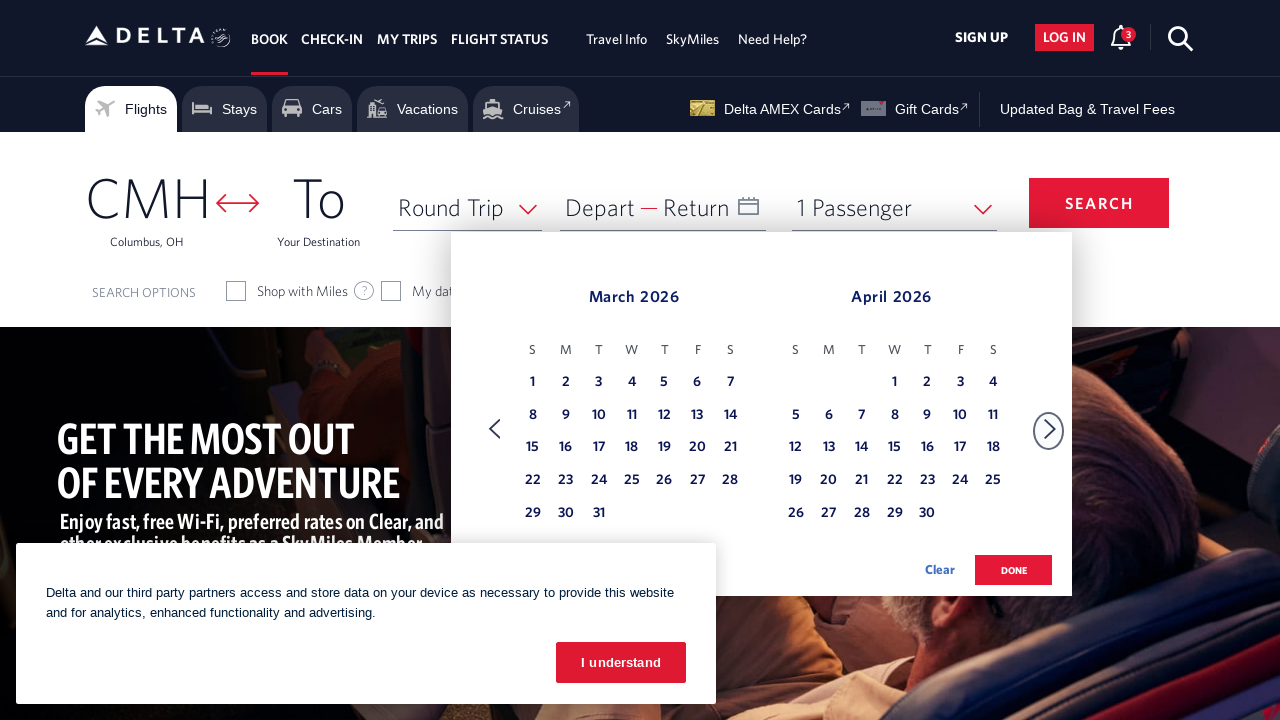

Waited for calendar to update
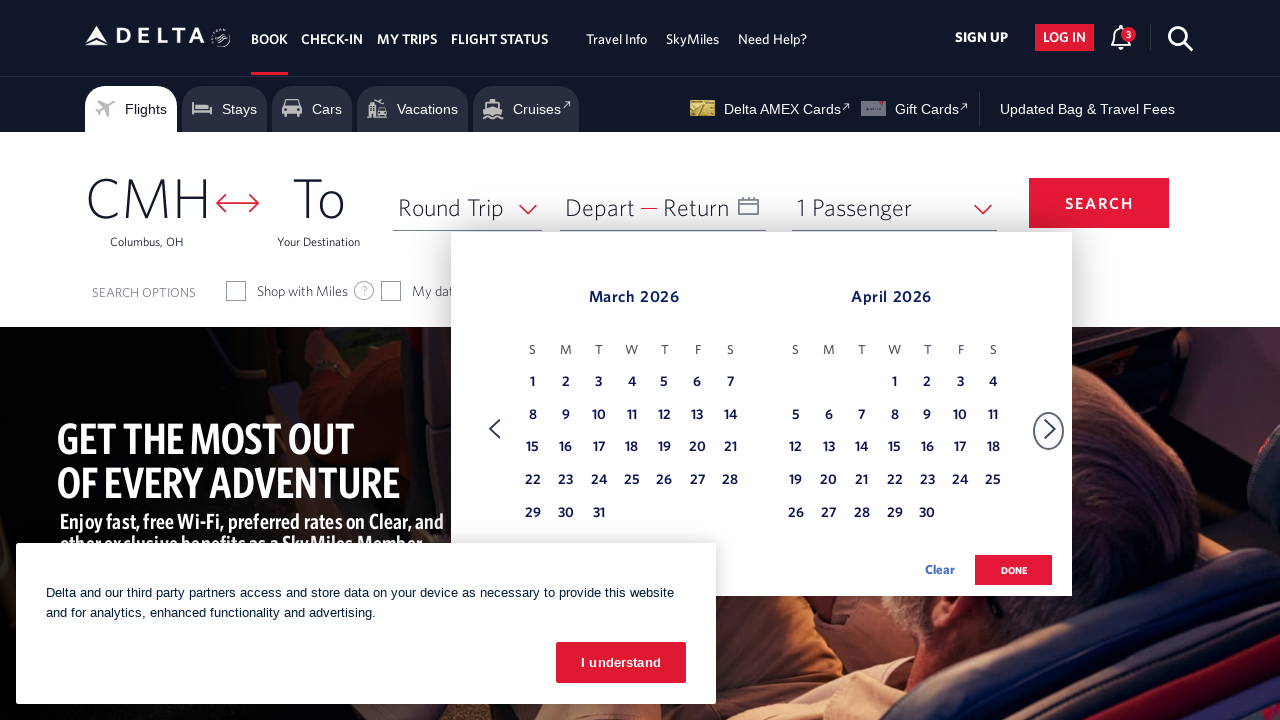

Clicked Next button to advance departure calendar month at (1050, 429) on xpath=//span[text()='Next']
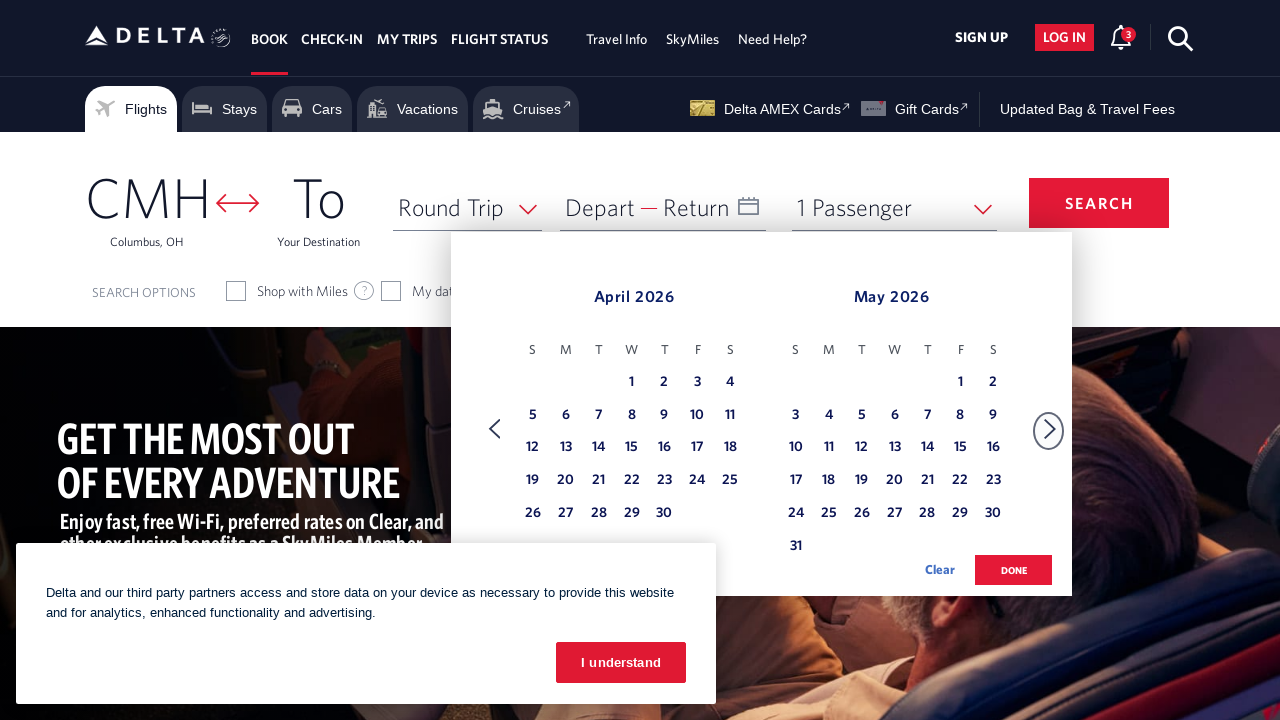

Waited for calendar to update
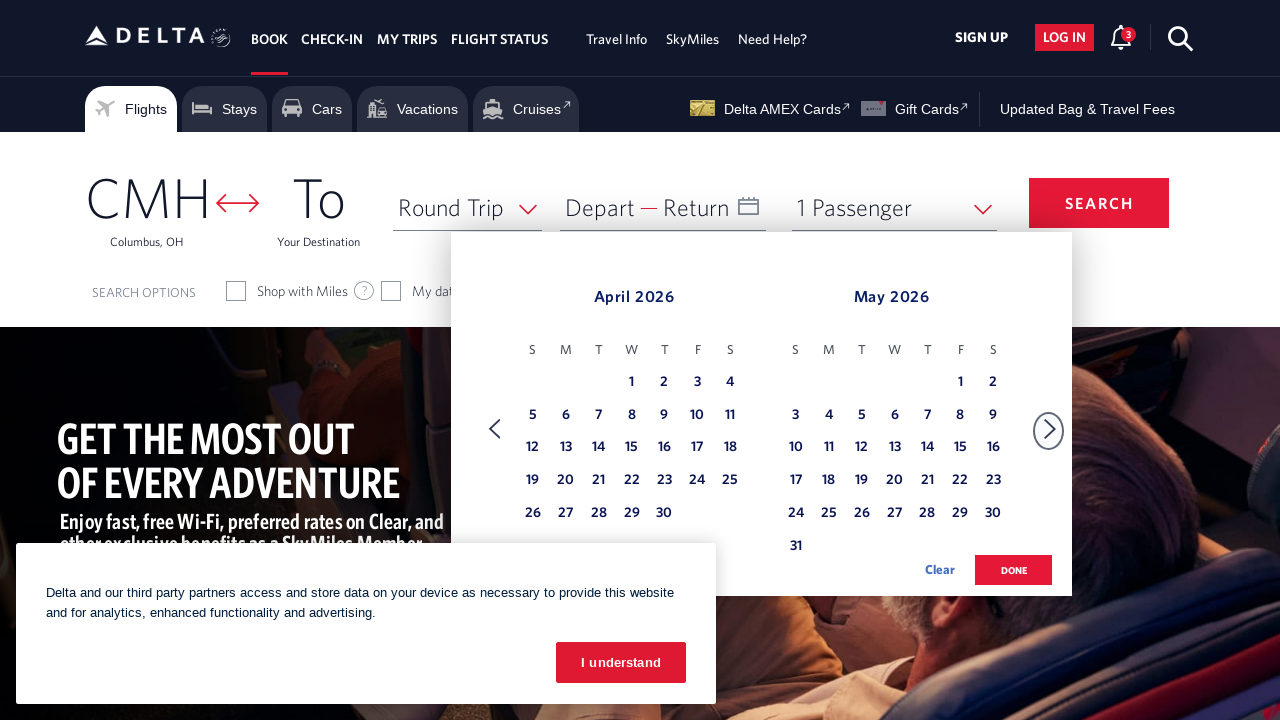

Clicked Next button to advance departure calendar month at (1050, 429) on xpath=//span[text()='Next']
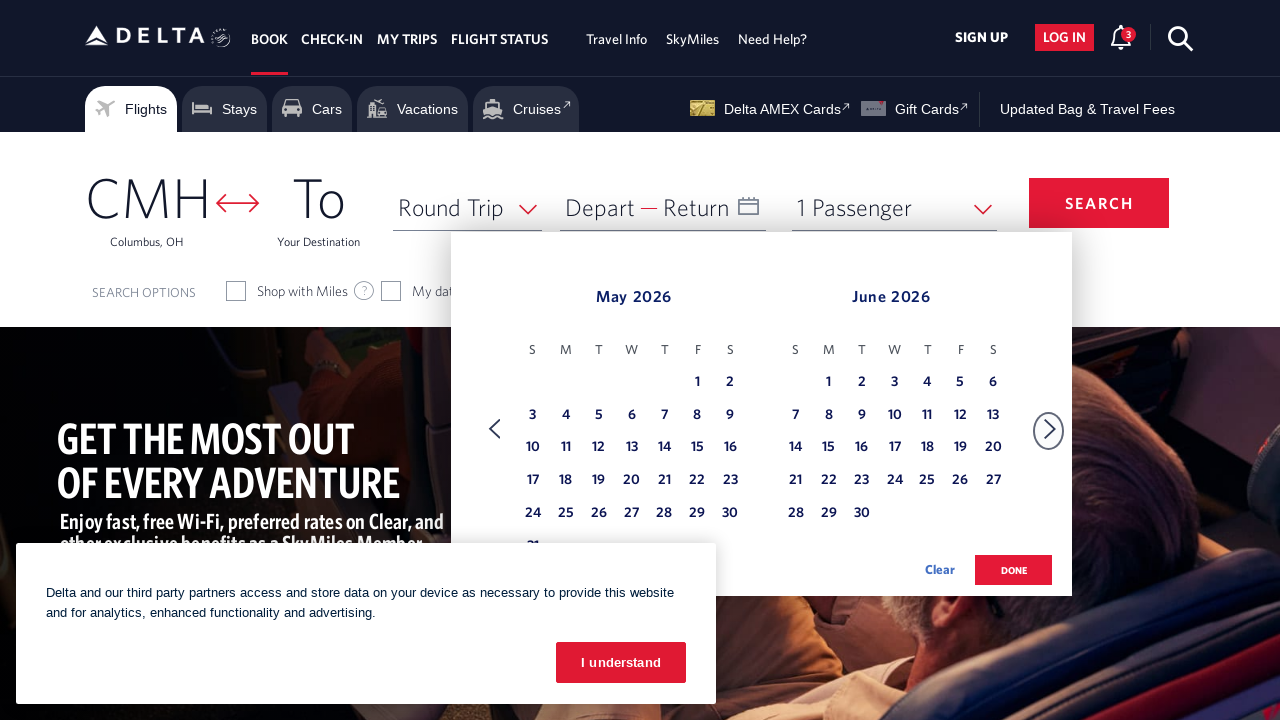

Waited for calendar to update
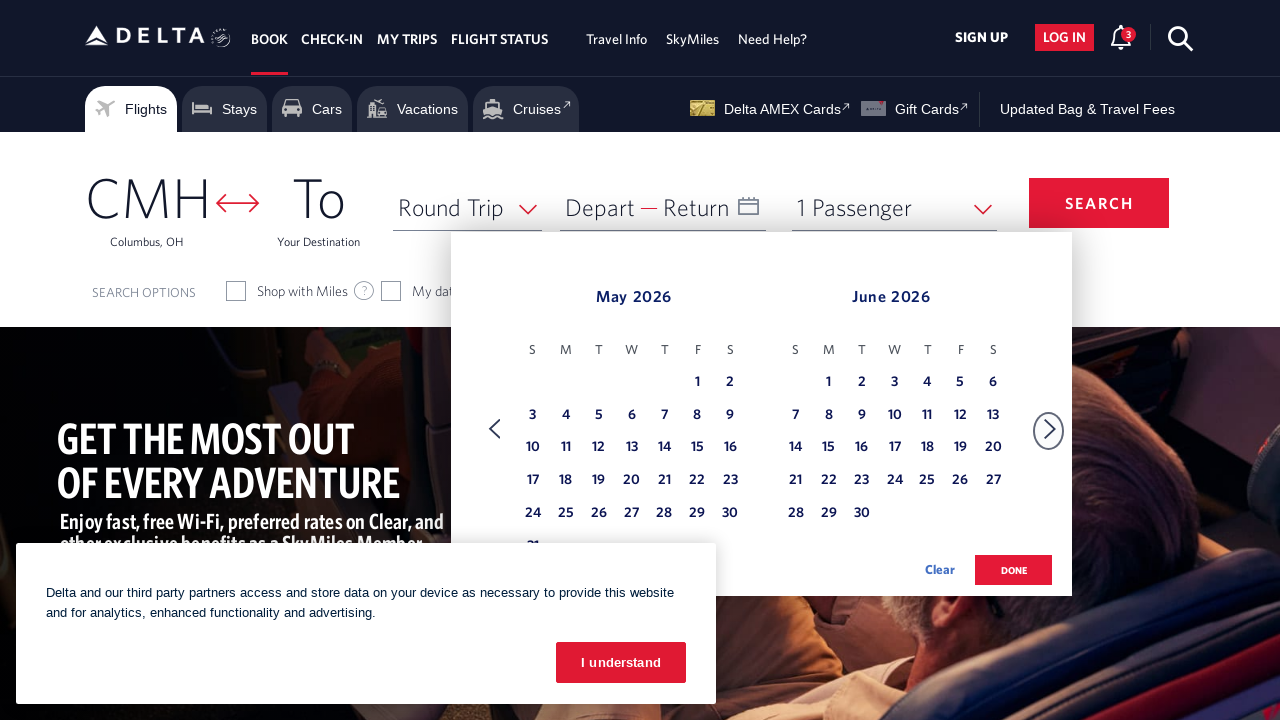

Clicked Next button to advance departure calendar month at (1050, 429) on xpath=//span[text()='Next']
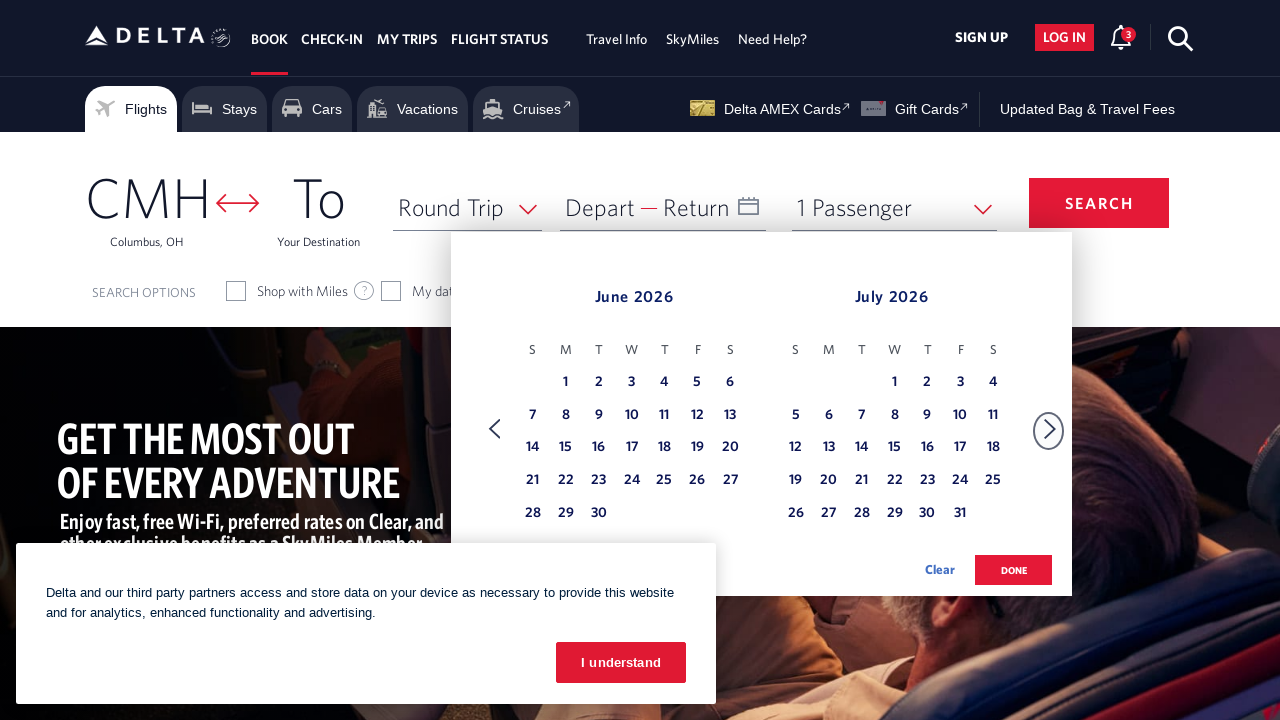

Waited for calendar to update
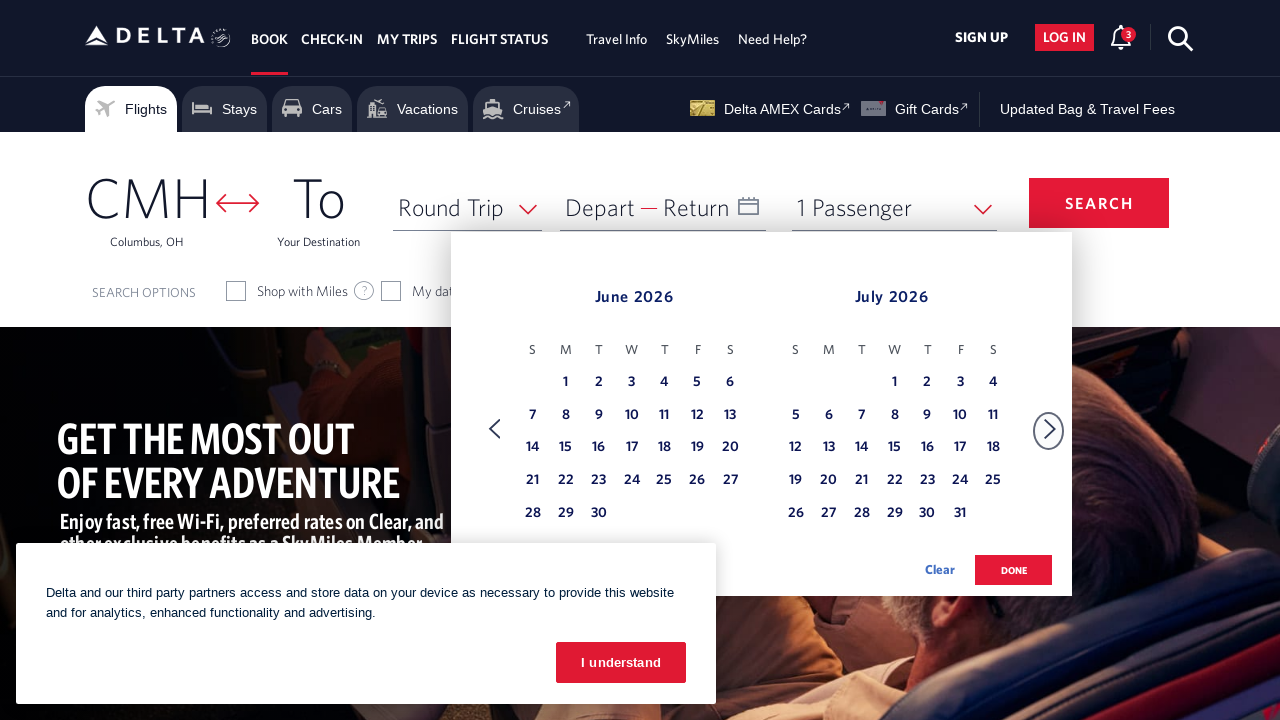

Clicked Next button to advance departure calendar month at (1050, 429) on xpath=//span[text()='Next']
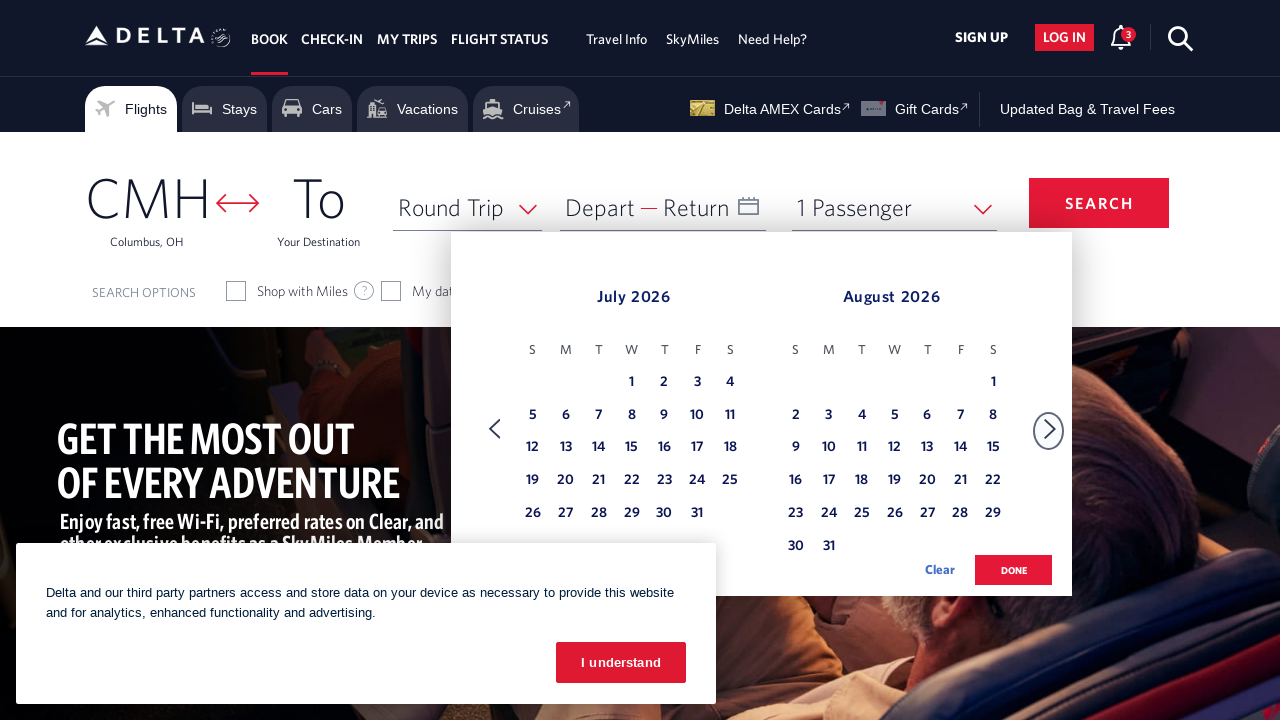

Waited for calendar to update
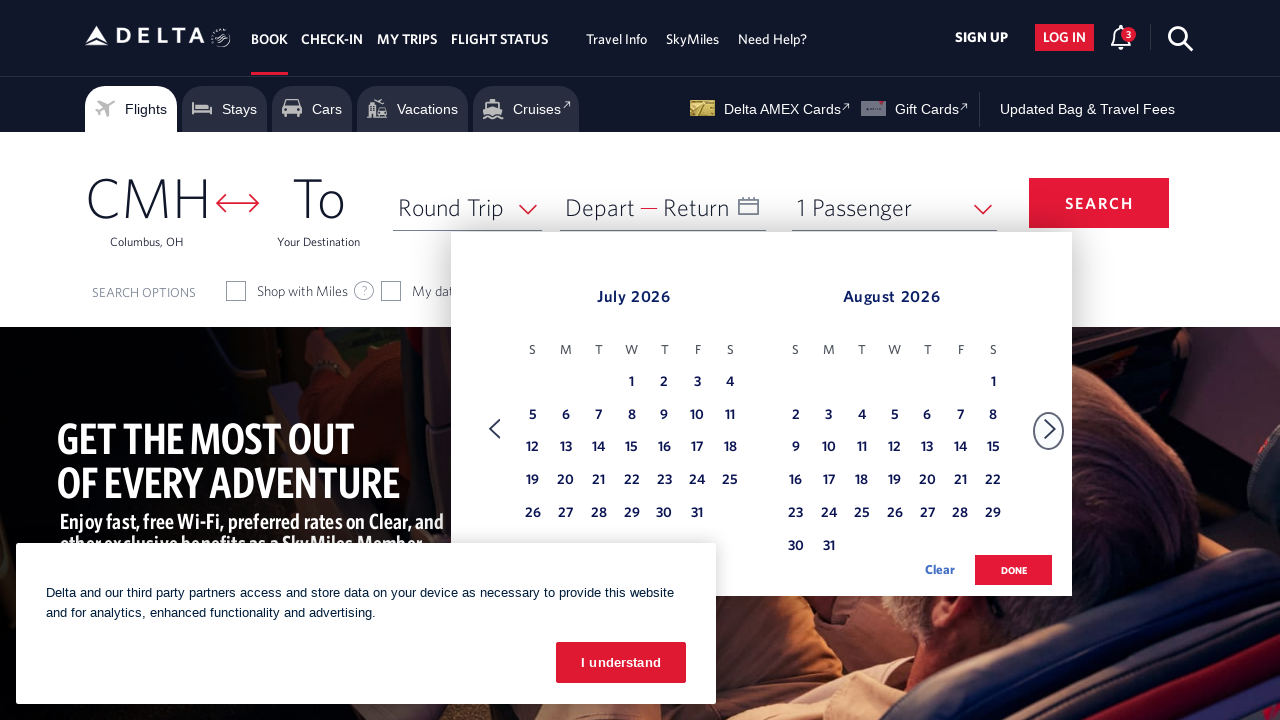

Clicked Next button to advance departure calendar month at (1050, 429) on xpath=//span[text()='Next']
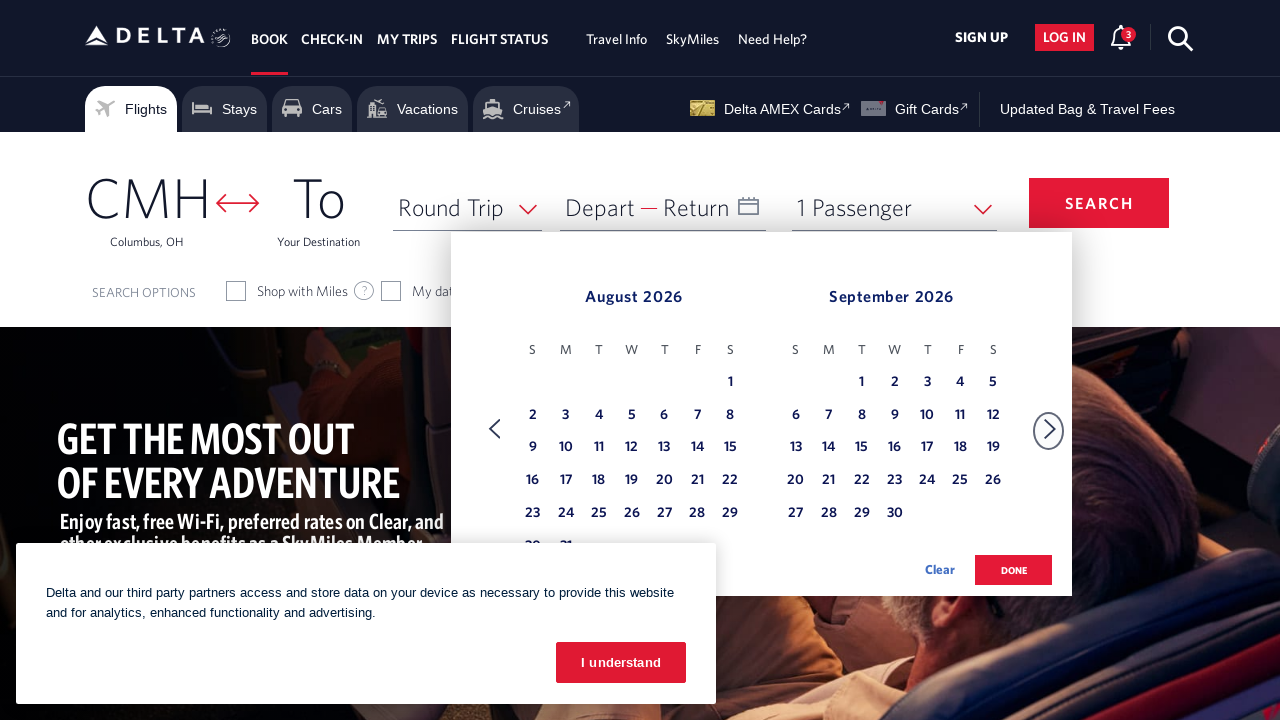

Waited for calendar to update
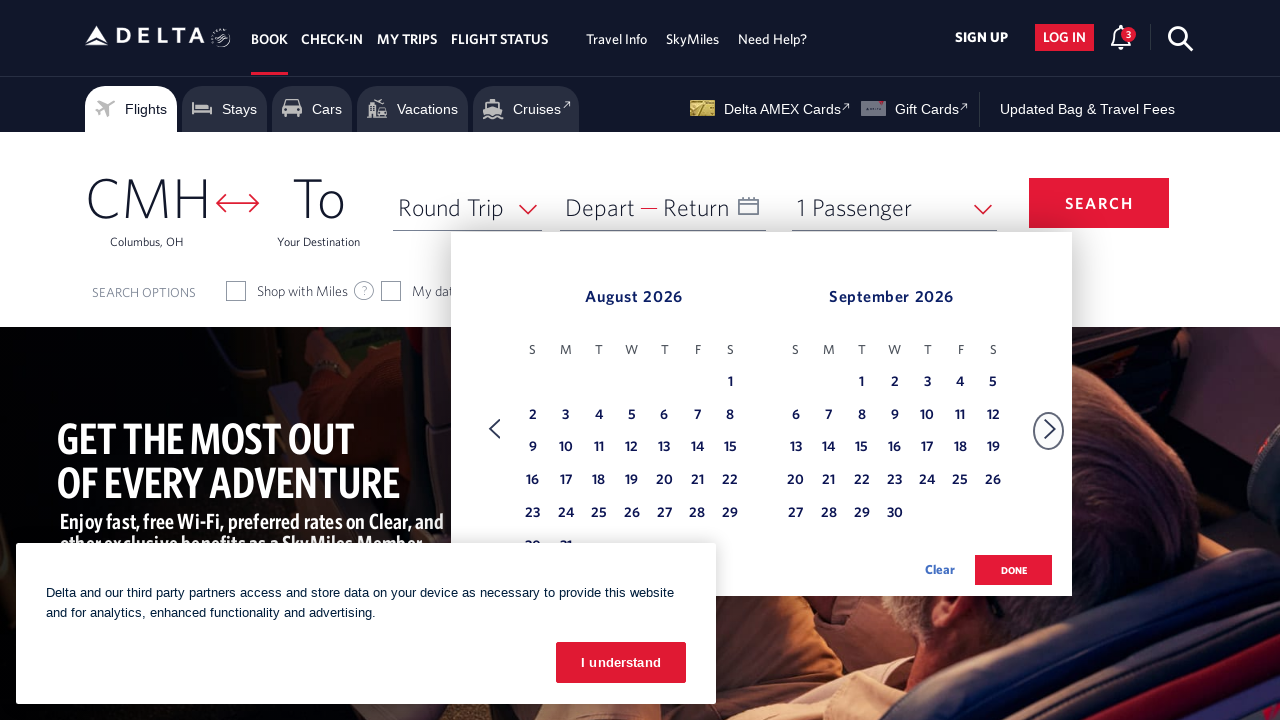

Reached August in departure calendar
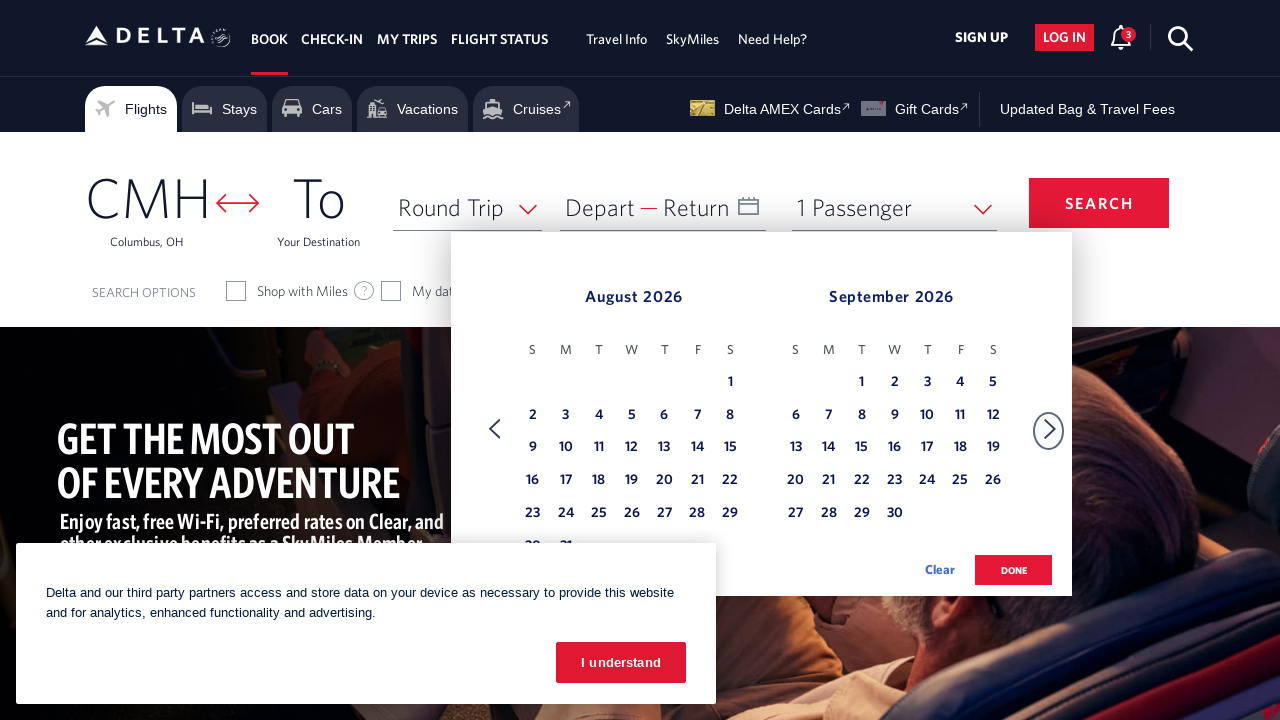

Selected 13th as departure date in August at (664, 448) on xpath=//tbody[@class='dl-datepicker-tbody-0']/tr/td >> nth=25
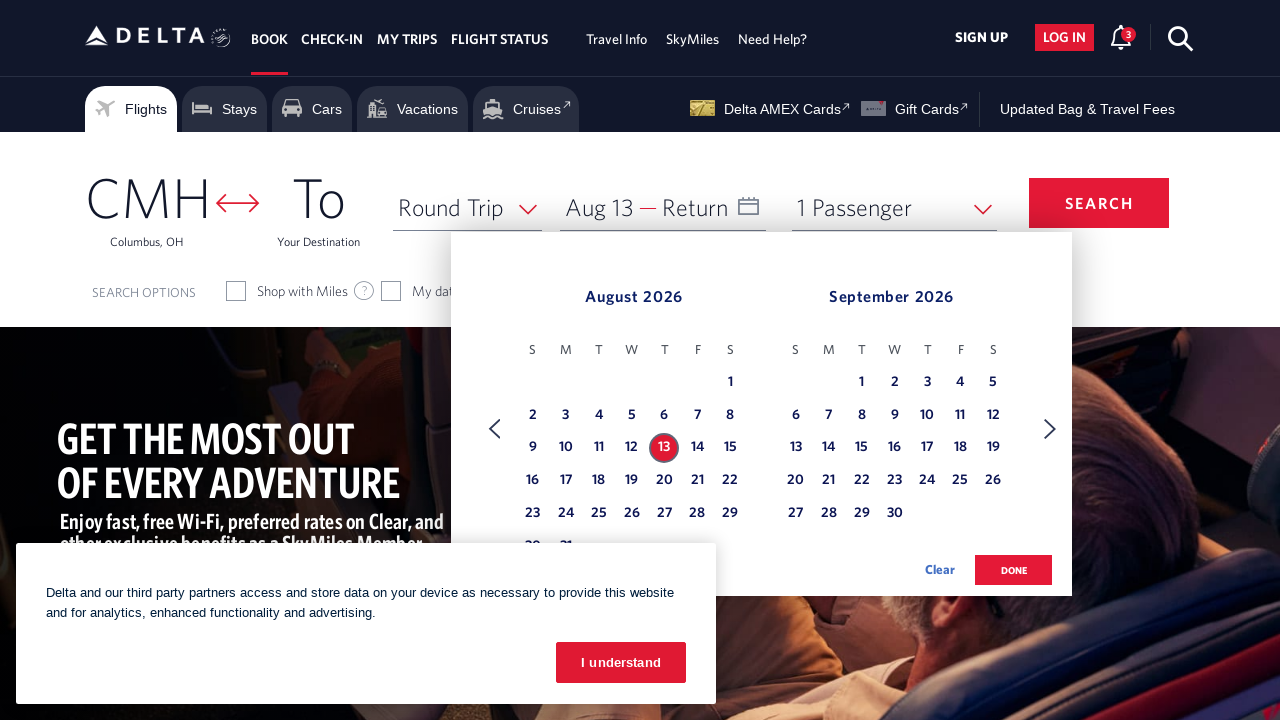

Clicked Next button to advance return calendar month at (1050, 429) on xpath=//span[text()='Next']
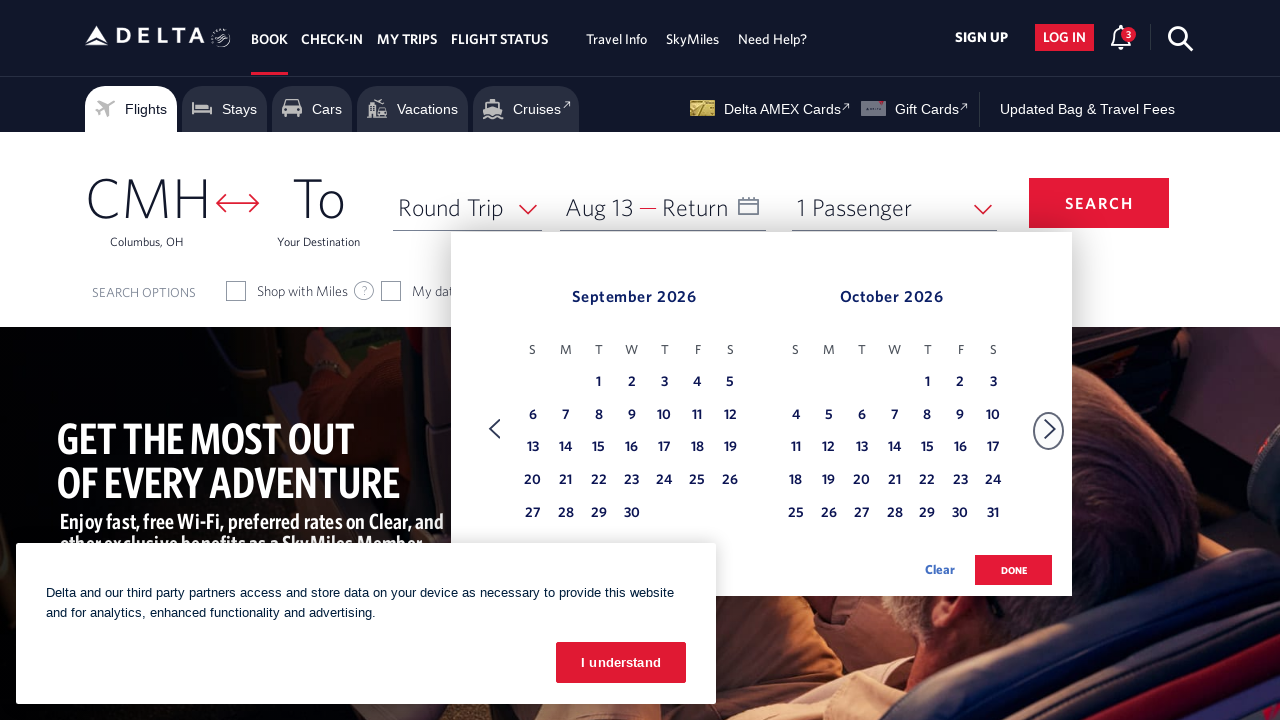

Waited for calendar to update
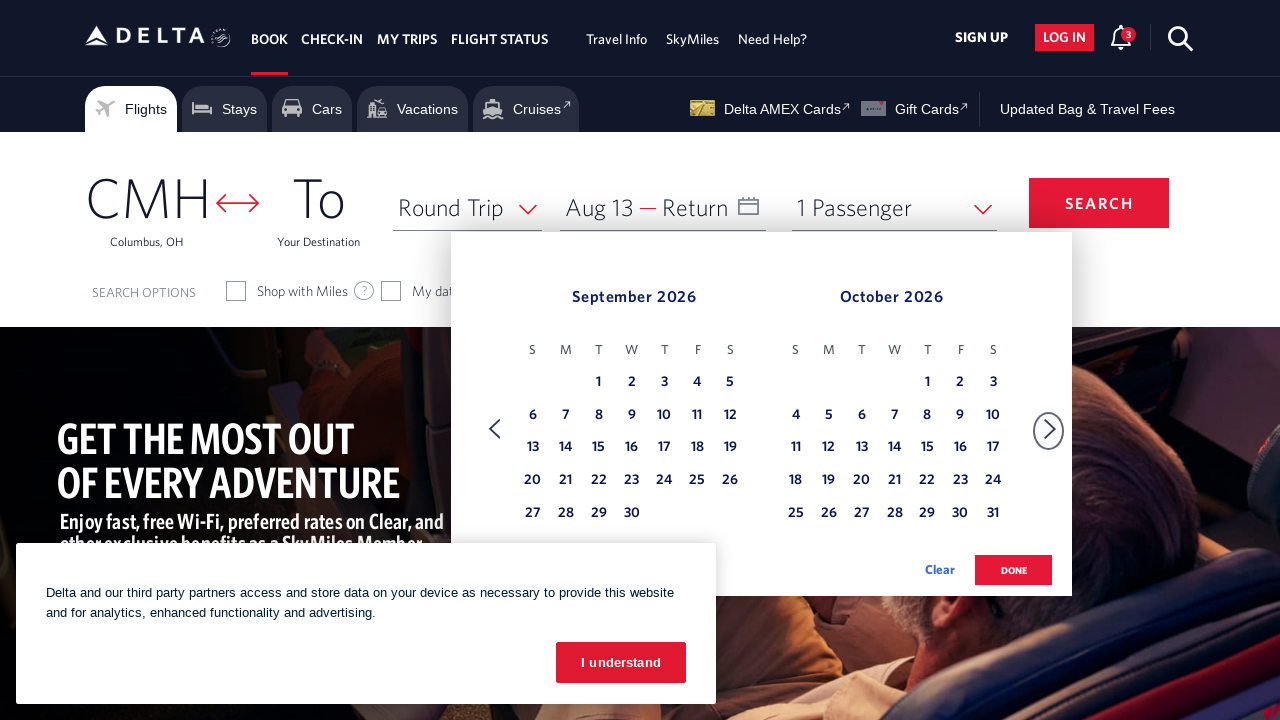

Clicked Next button to advance return calendar month at (1050, 429) on xpath=//span[text()='Next']
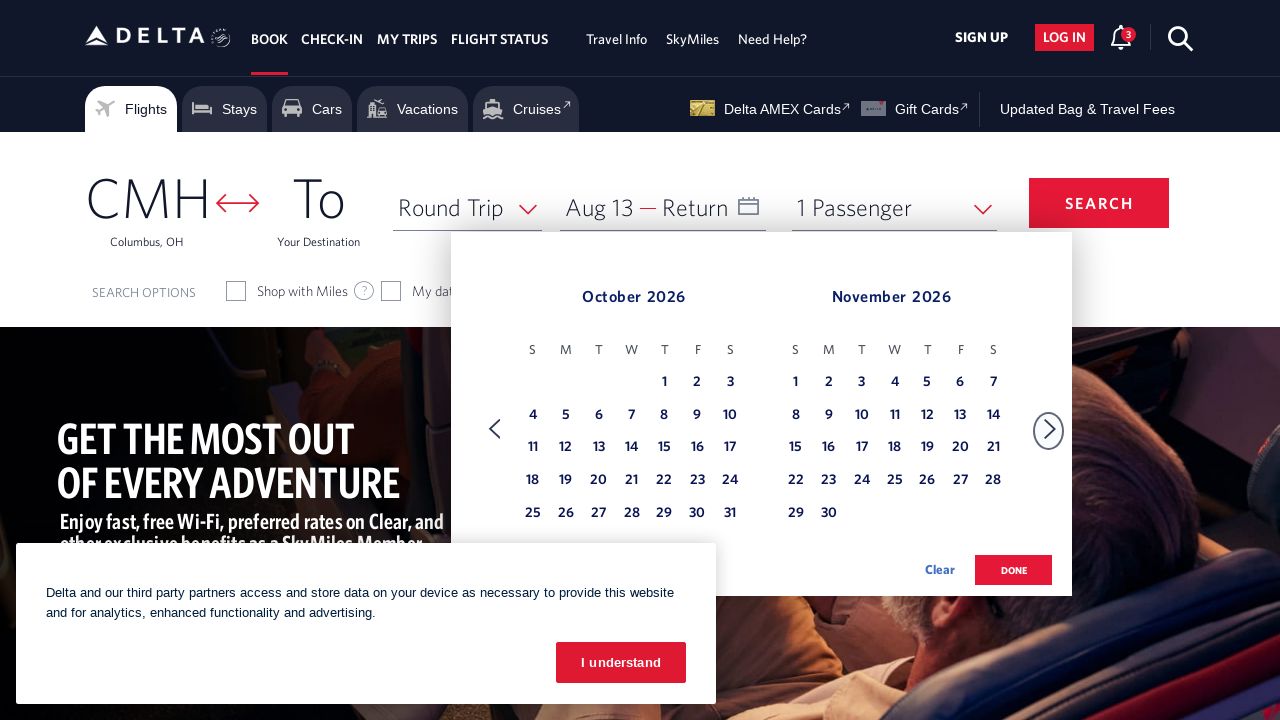

Waited for calendar to update
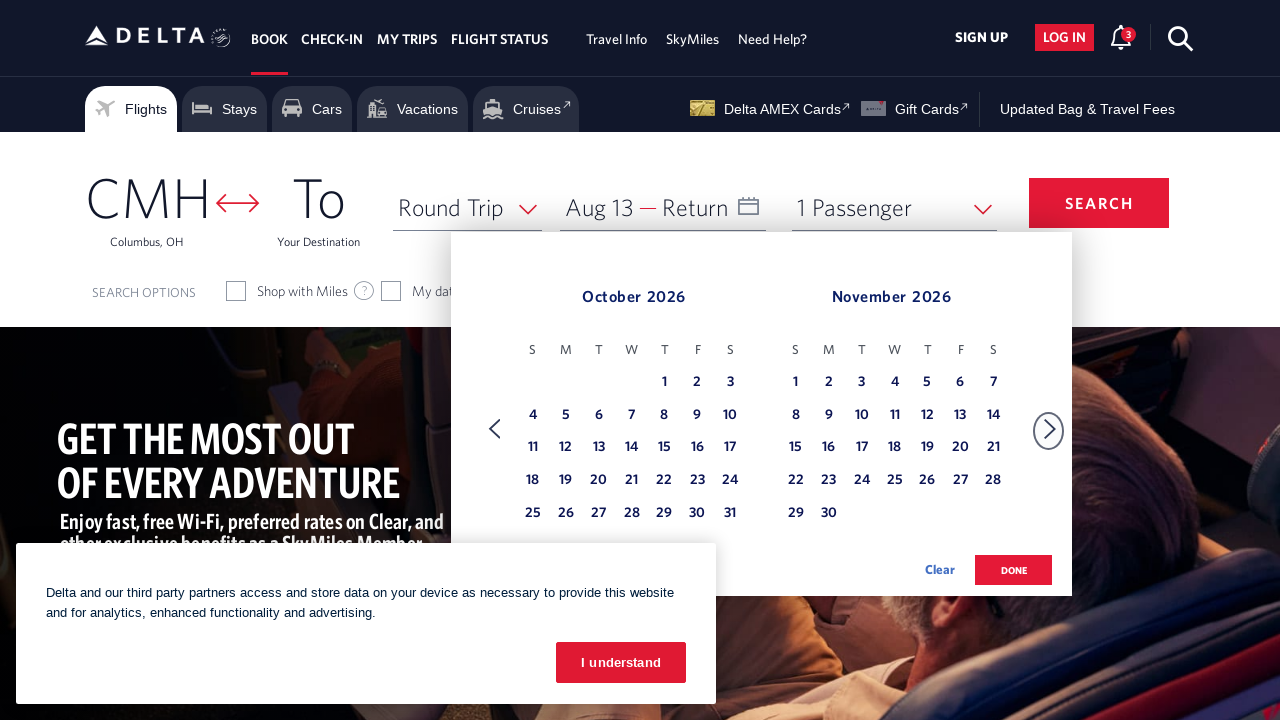

Reached November in return calendar
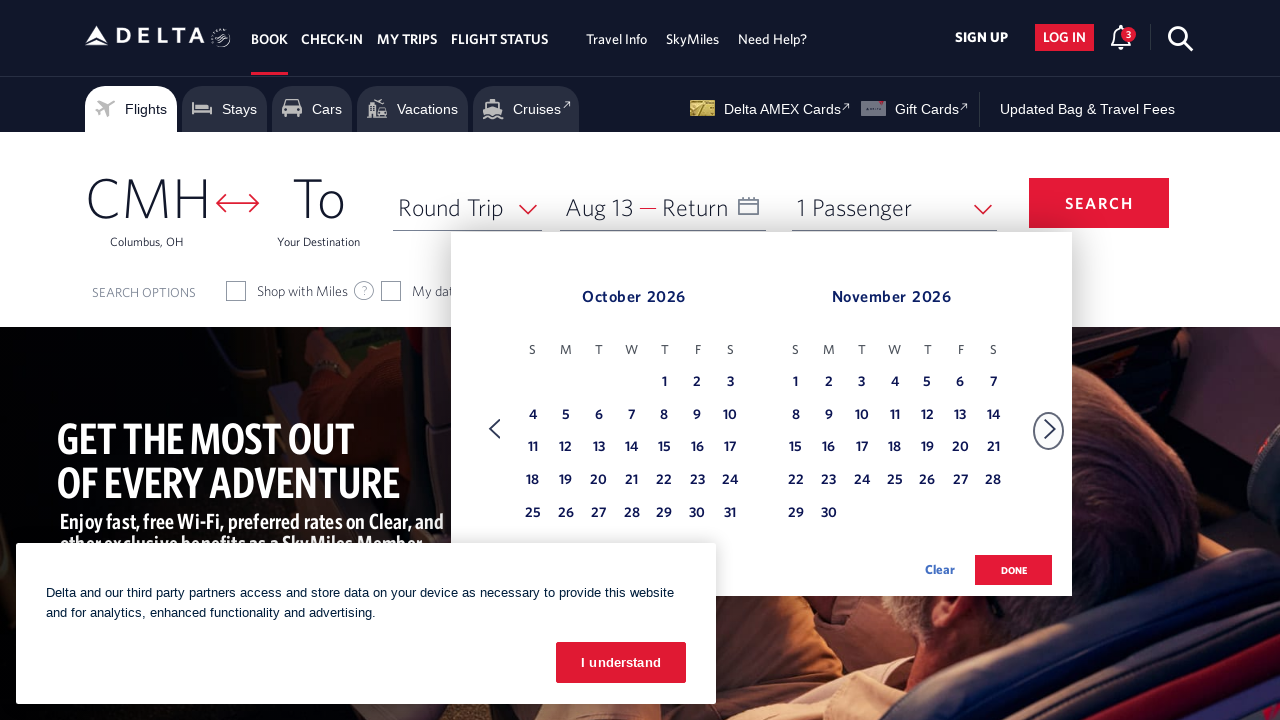

Selected 30th as return date in November at (829, 514) on xpath=//tbody[@class='dl-datepicker-tbody-1']/tr/td >> nth=36
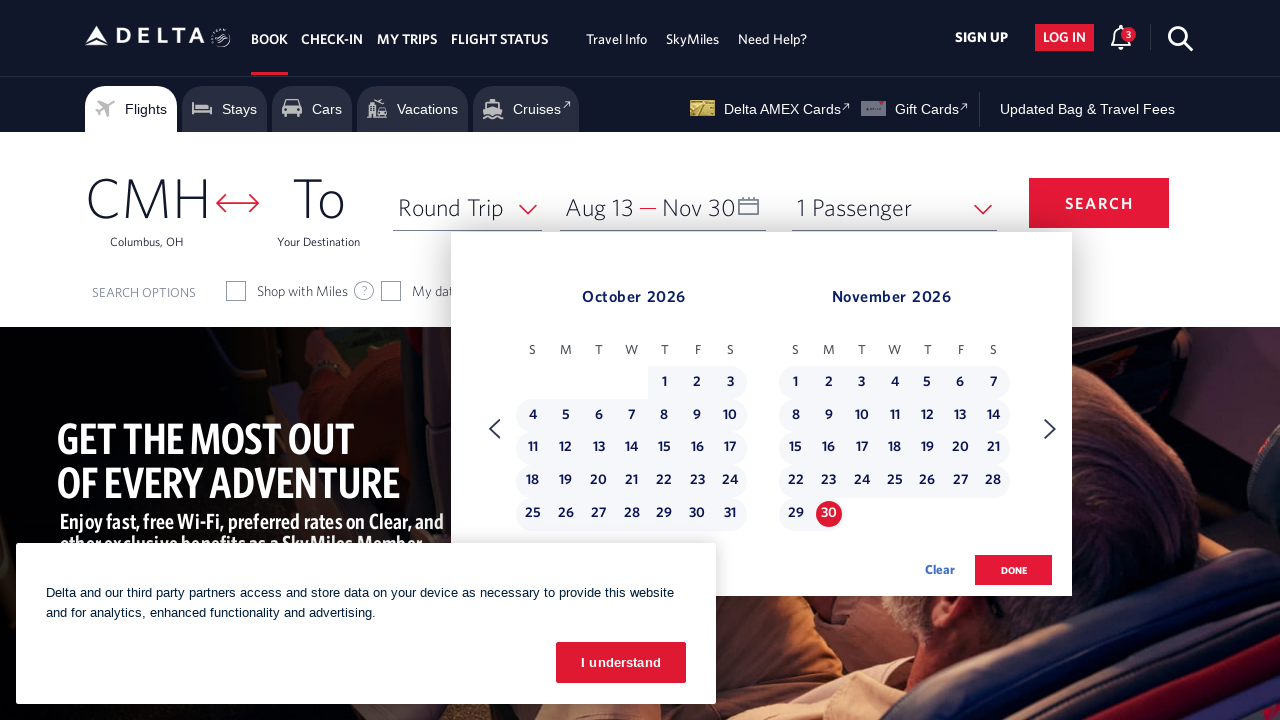

Clicked done button to confirm calendar date selection at (1014, 570) on .donebutton
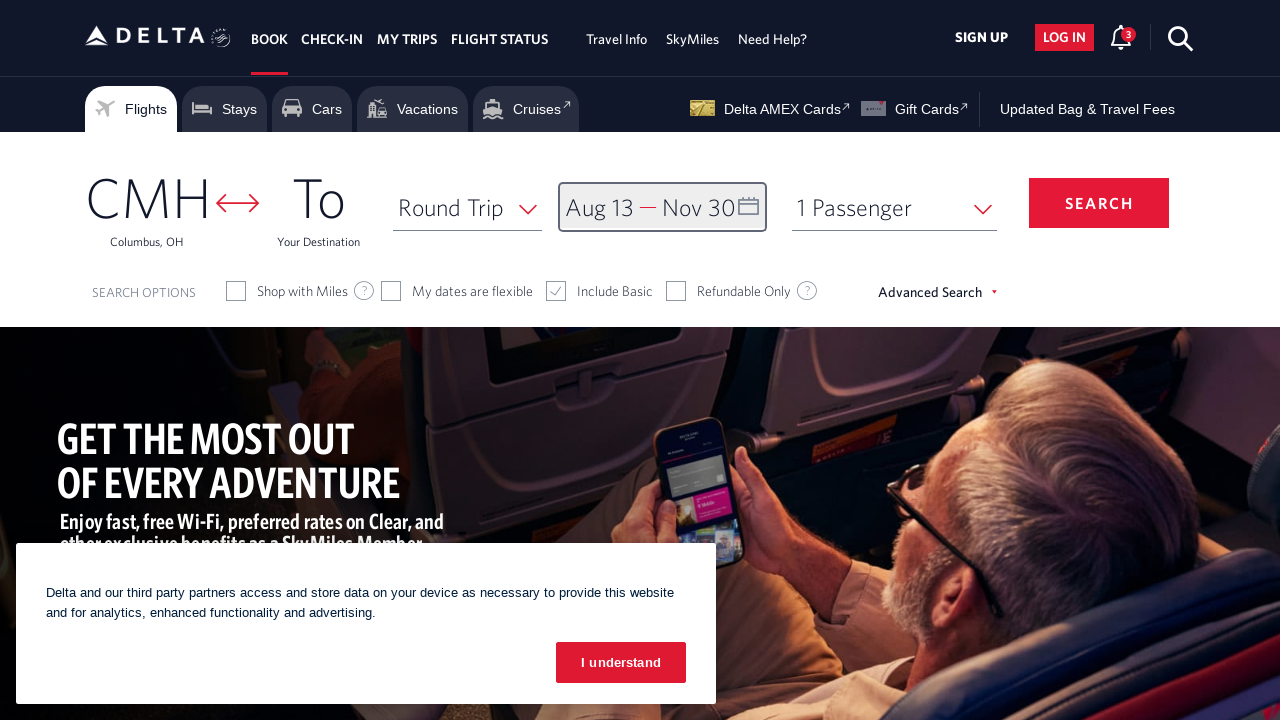

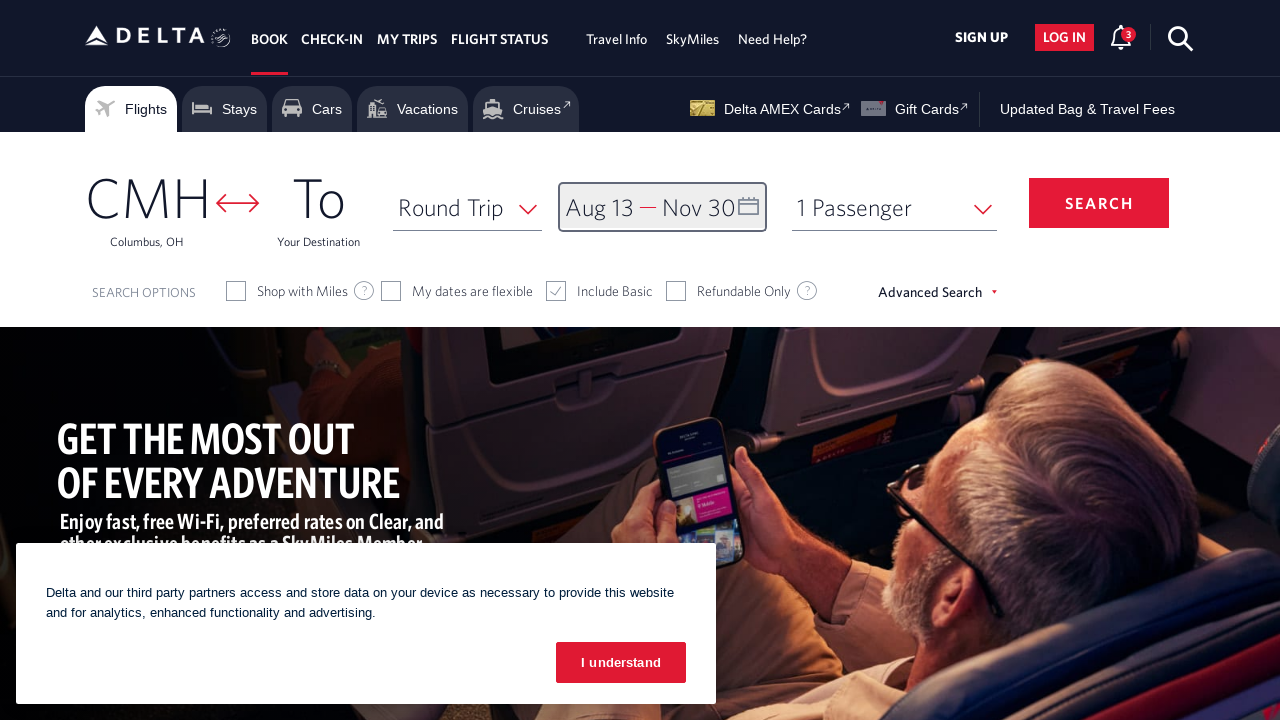